Tests multi-window handling by clicking a link that opens a new window, switching to the new window, verifying the URL, then closing the new window and switching back to the original window.

Starting URL: https://the-internet.herokuapp.com/windows

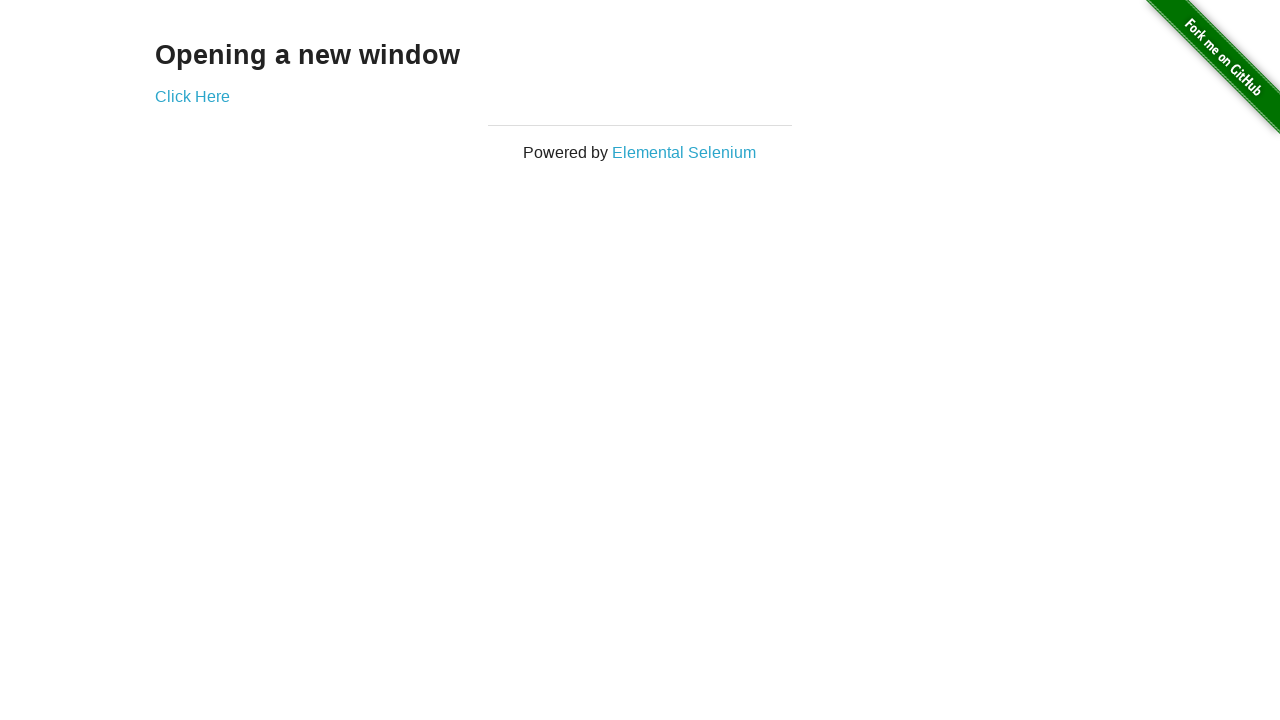

Clicked link to open new window at (192, 96) on a[href="/windows/new"]
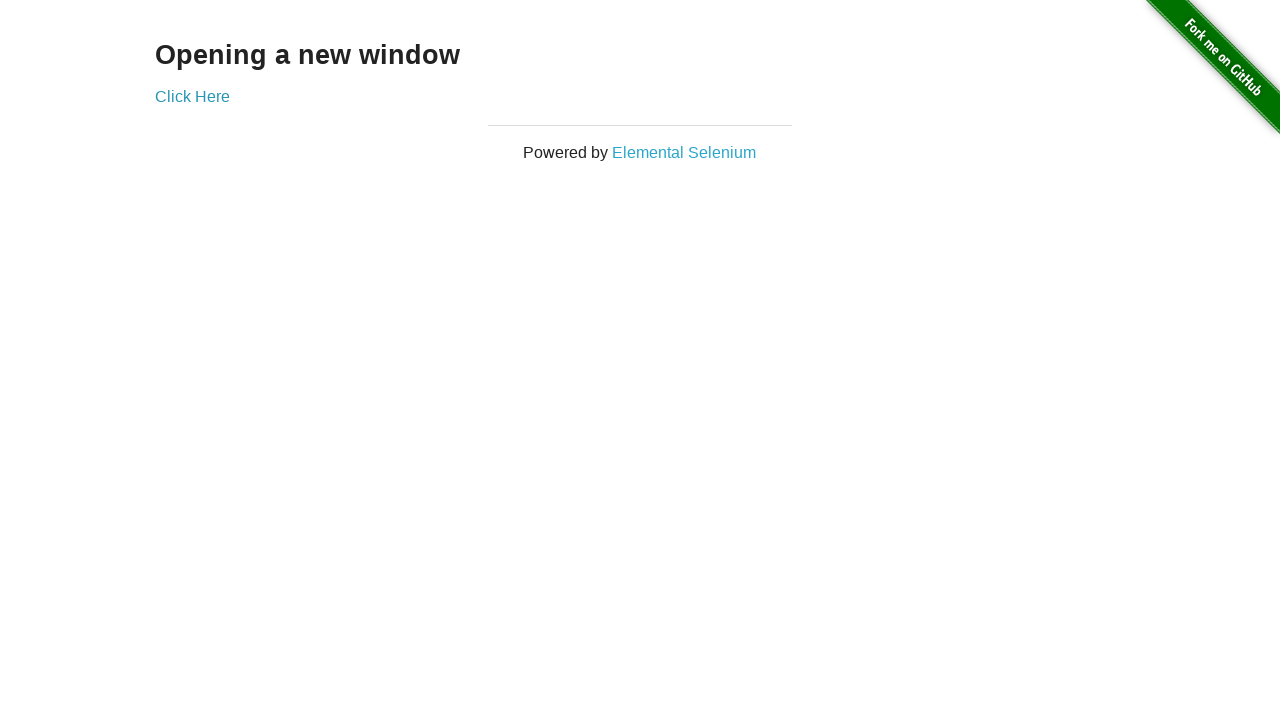

New window/tab opened and captured
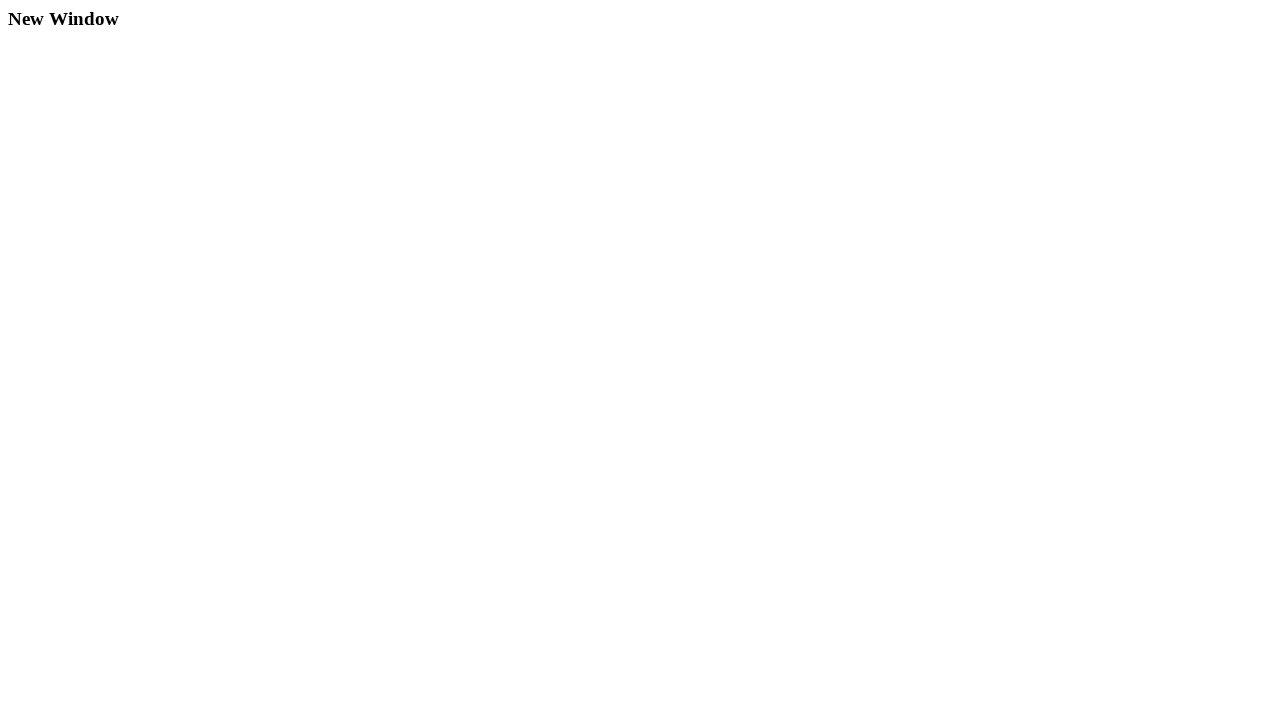

New page finished loading
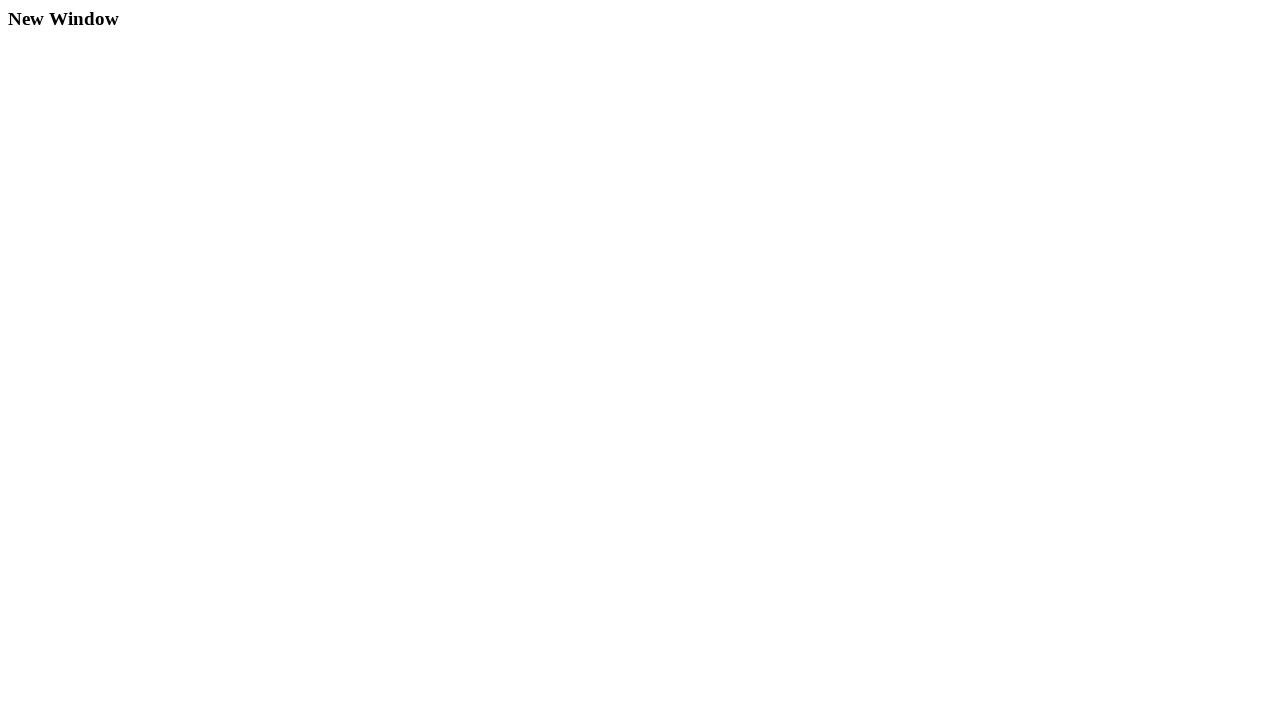

Verified new page URL contains 'new'
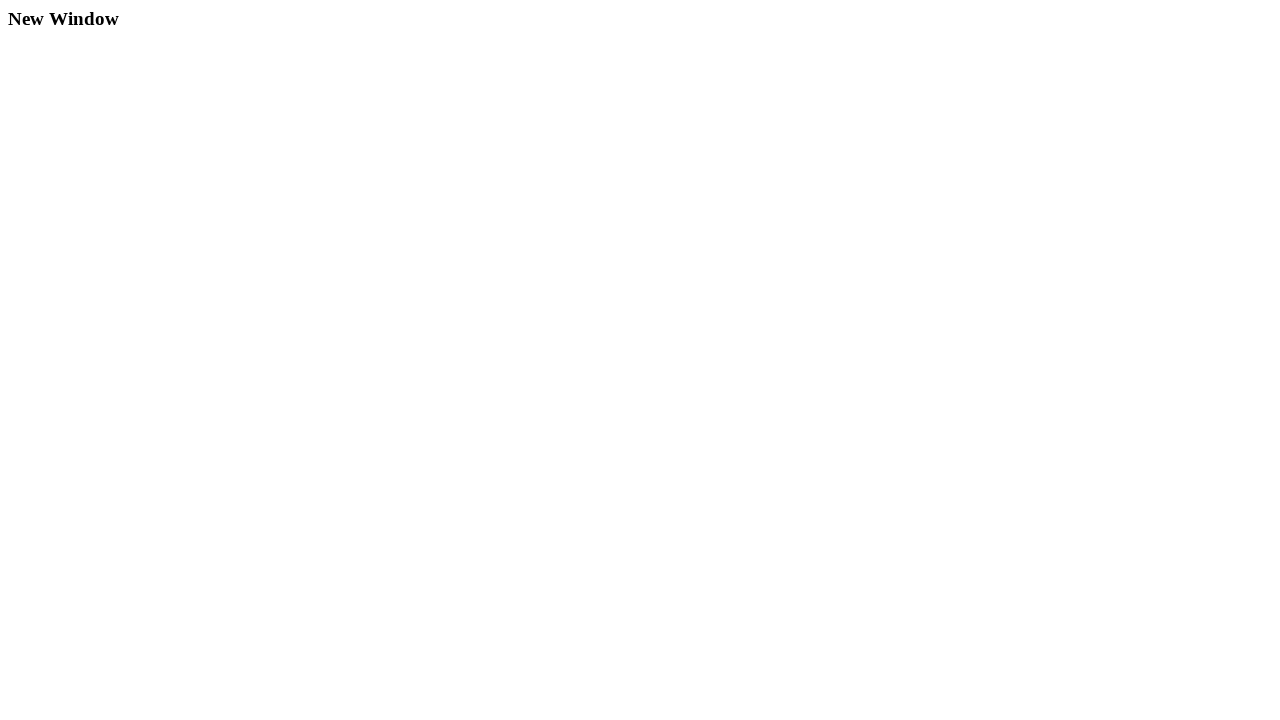

Closed new window/tab
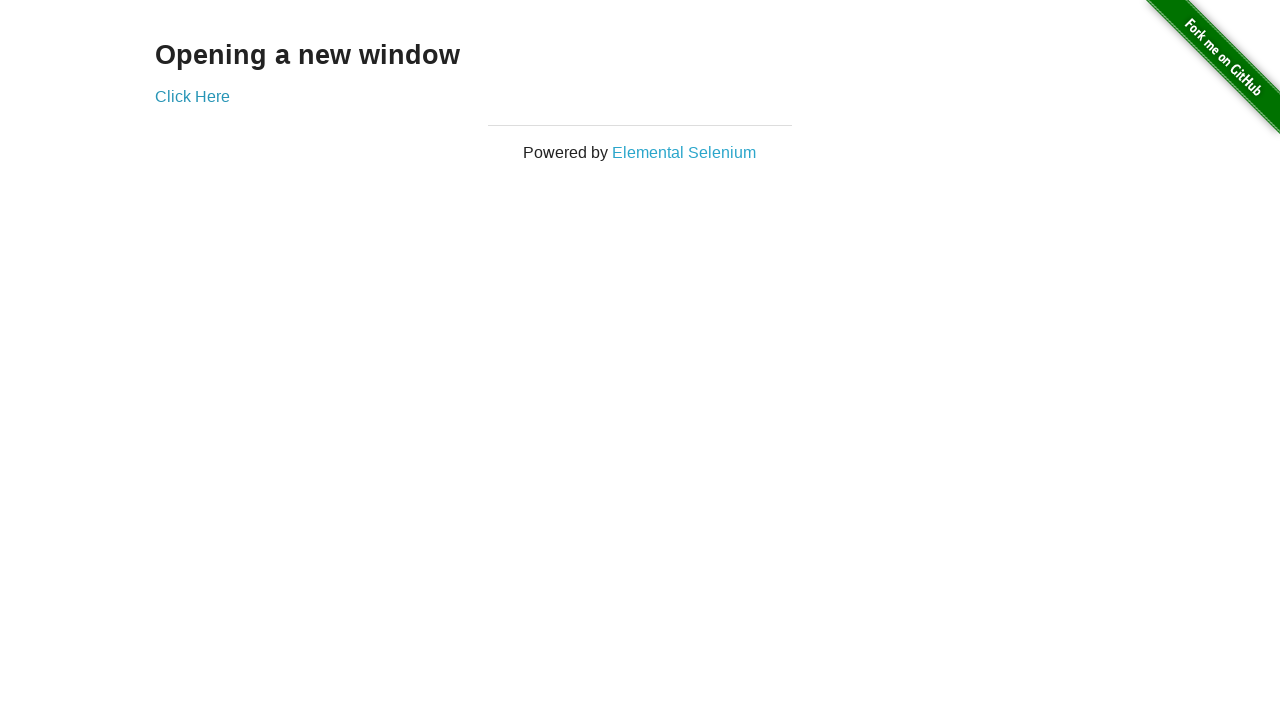

Verified original page is still active with link visible
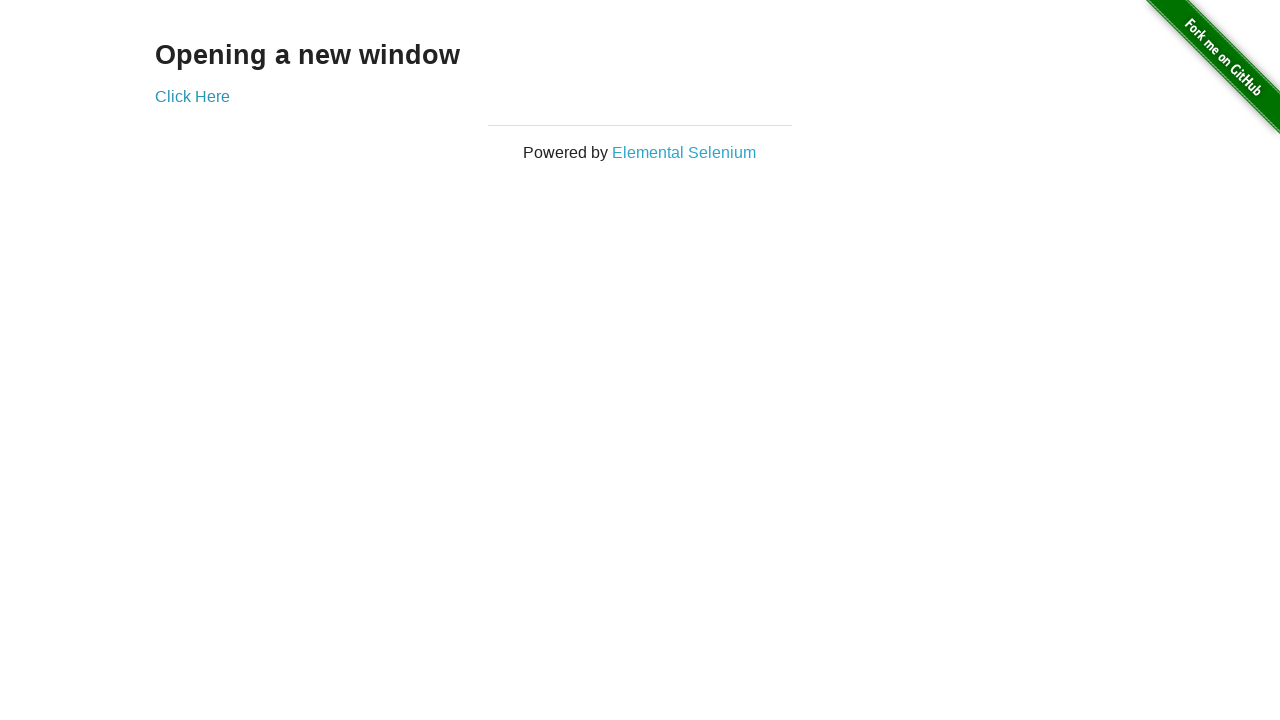

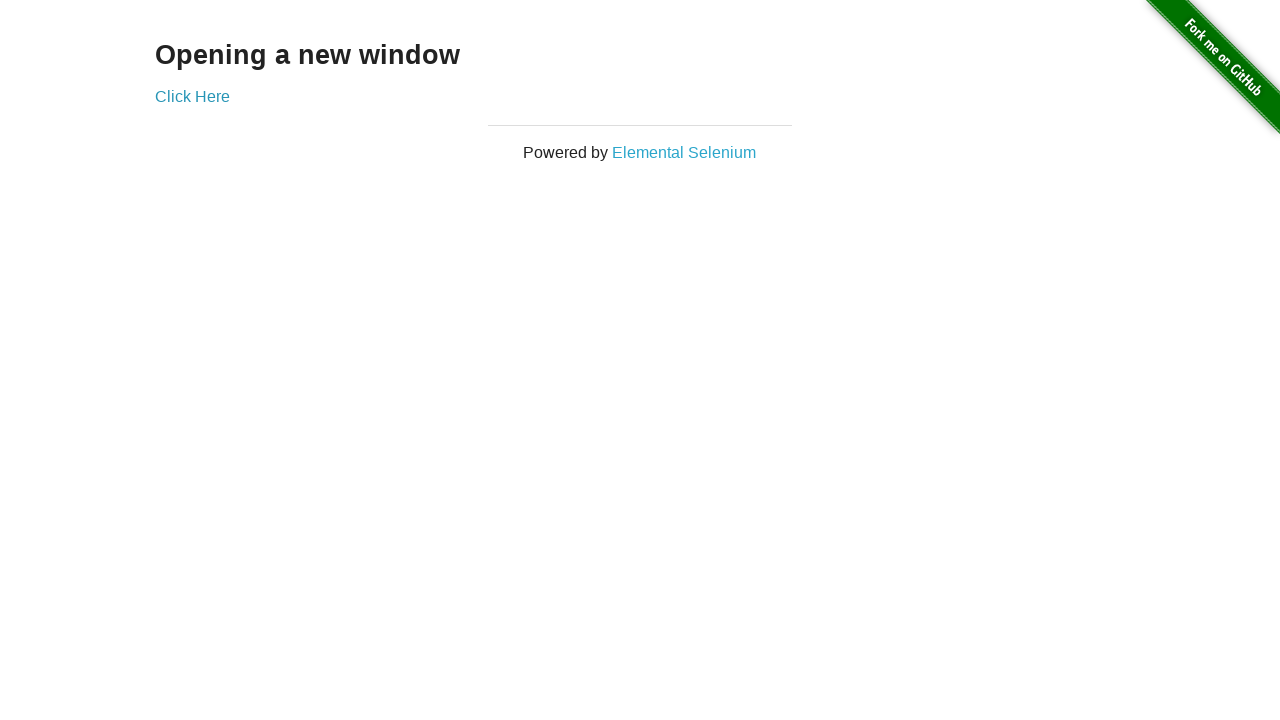